Tests deleting all cookies from the browser

Starting URL: https://webdriver.io

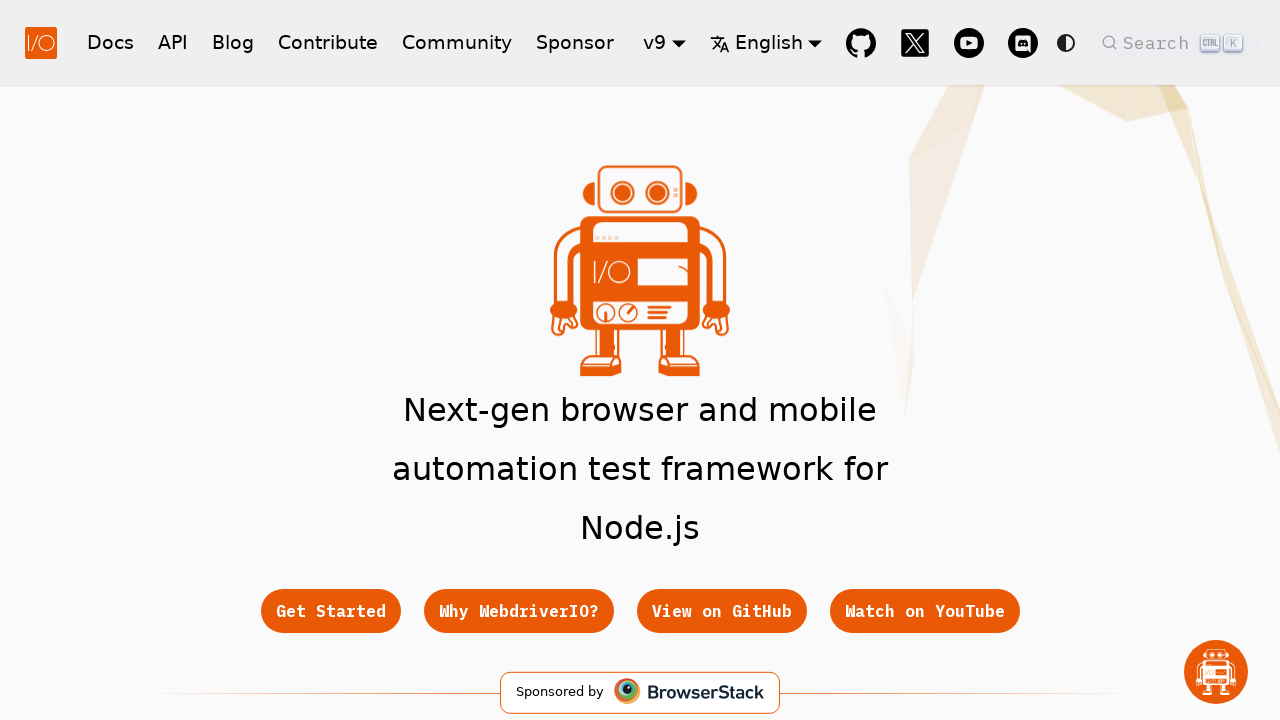

Retrieved initial cookies from browser context
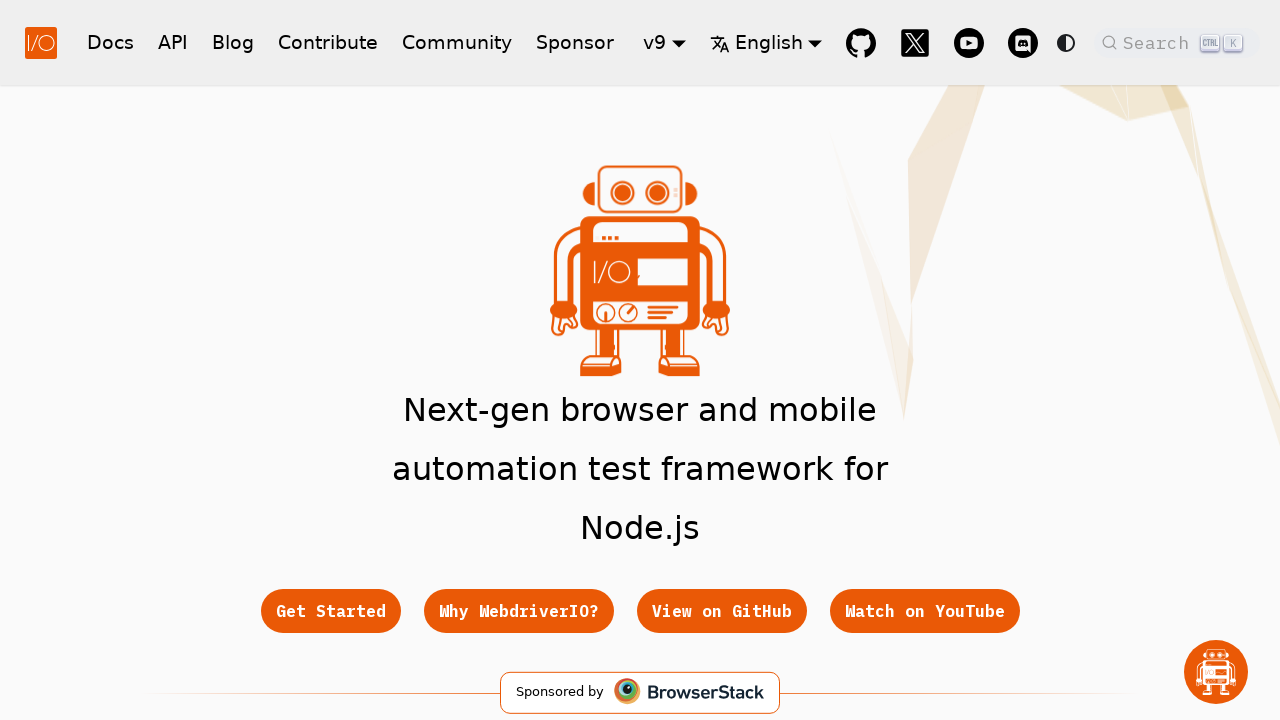

Cleared all cookies from browser context
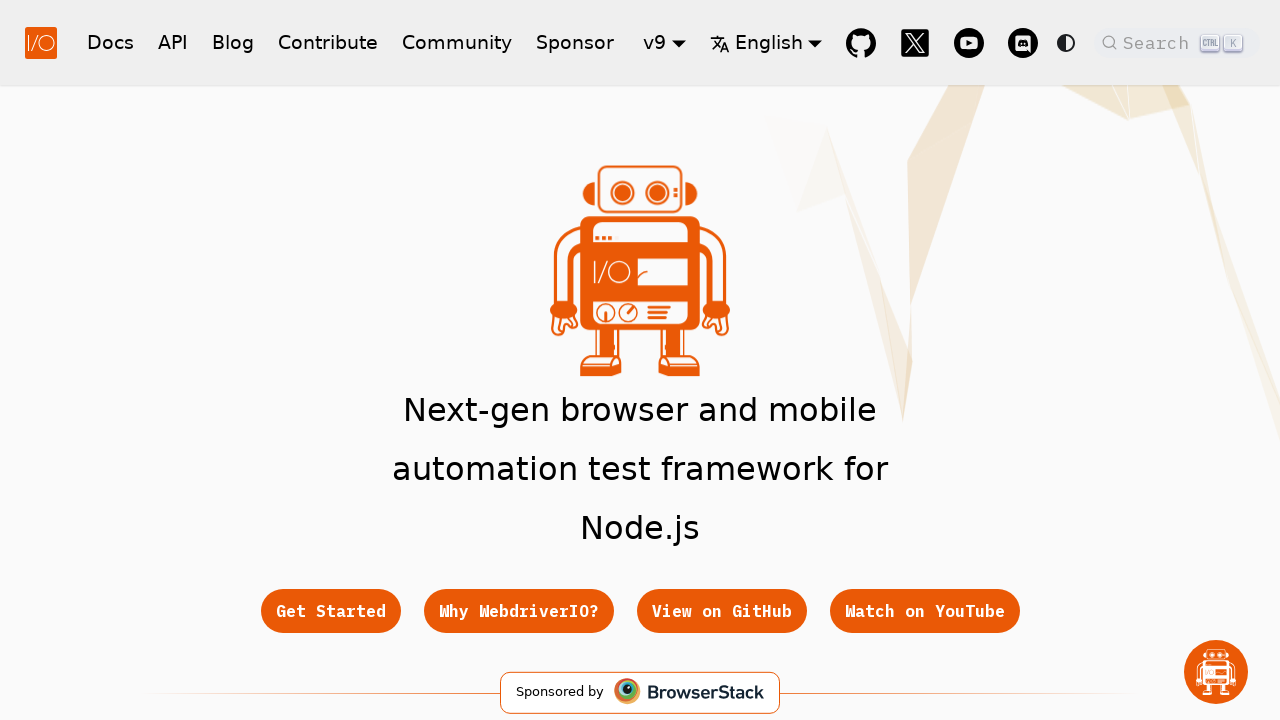

Retrieved final cookies to verify deletion
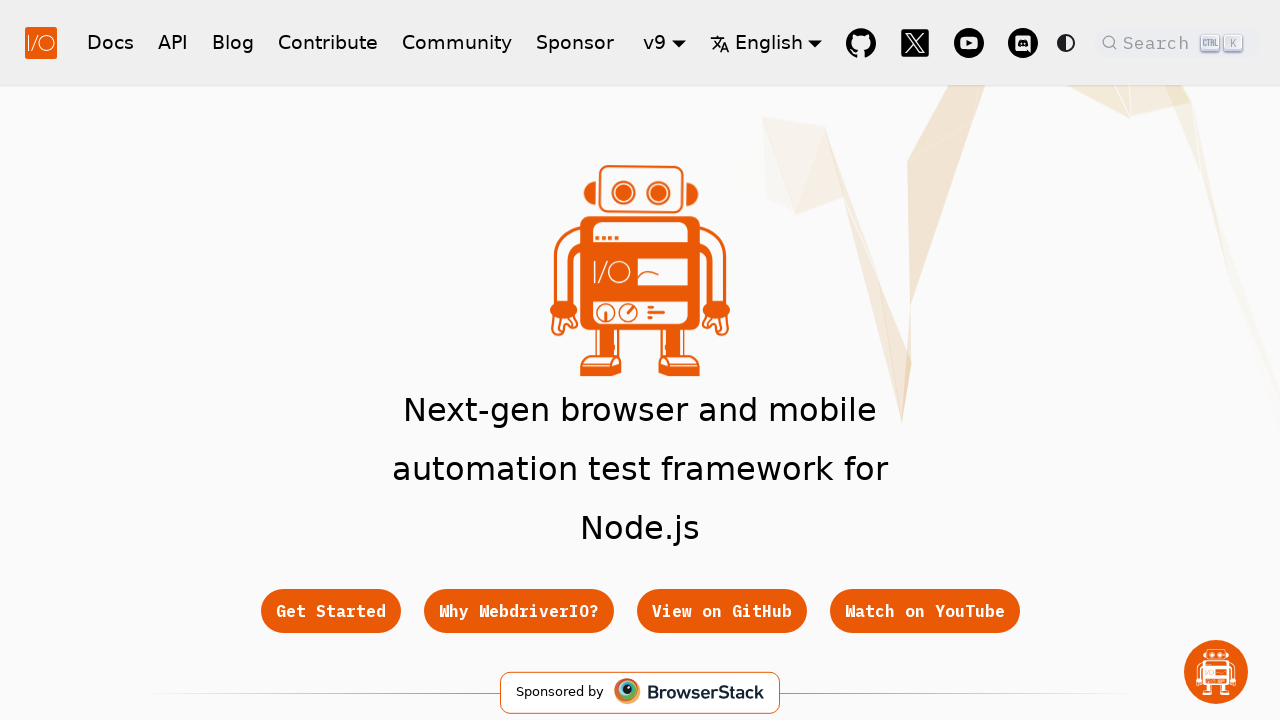

Verified that all cookies were successfully deleted
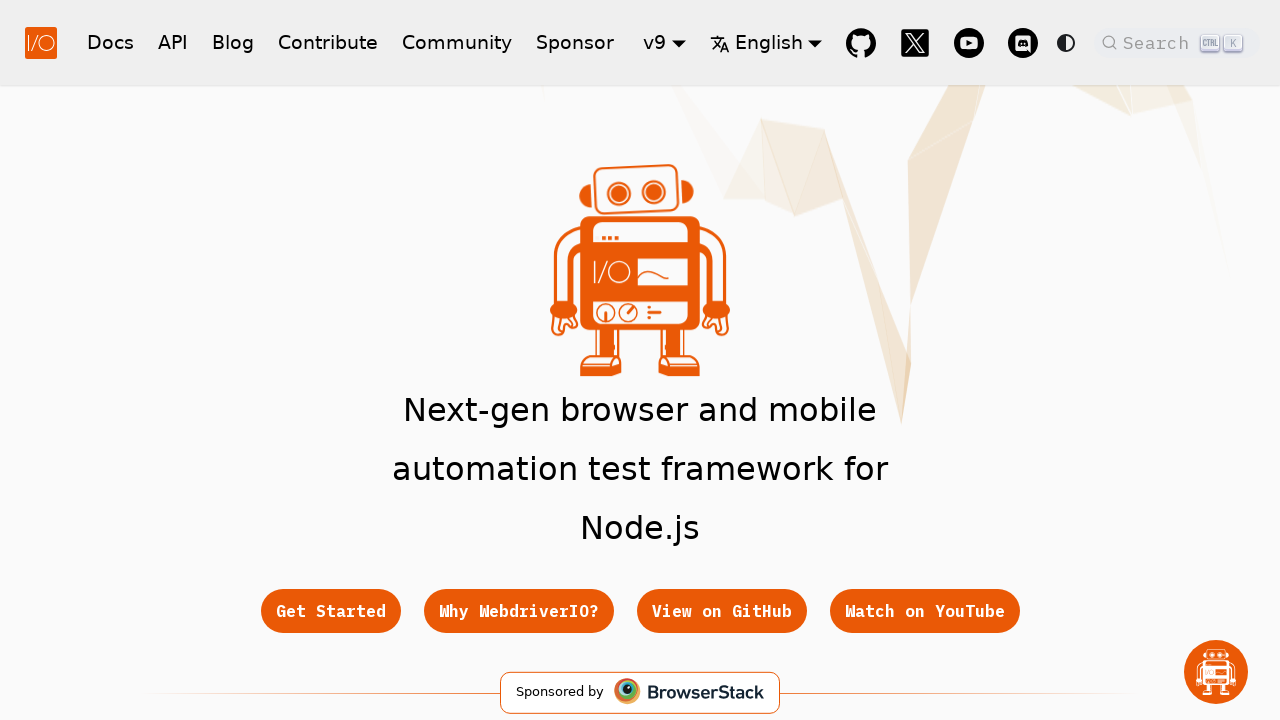

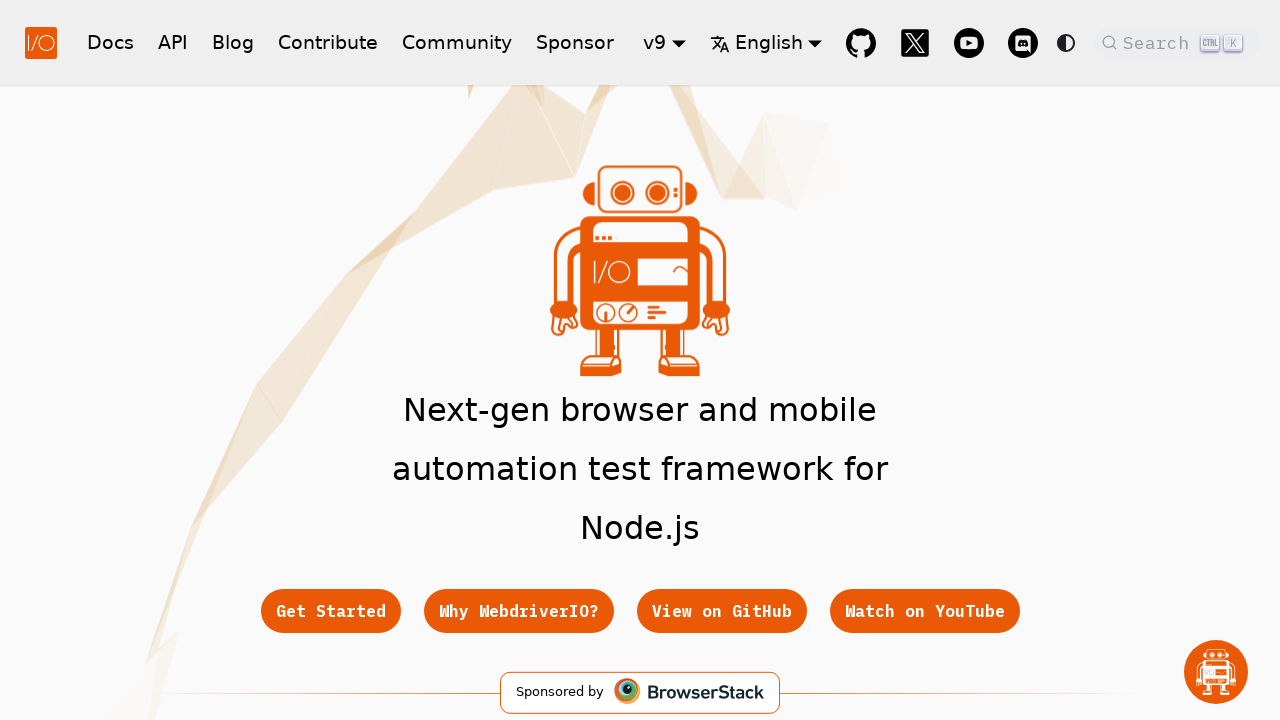